Navigates to DemoQA website and clicks on the Elements section to access form elements

Starting URL: https://demoqa.com/

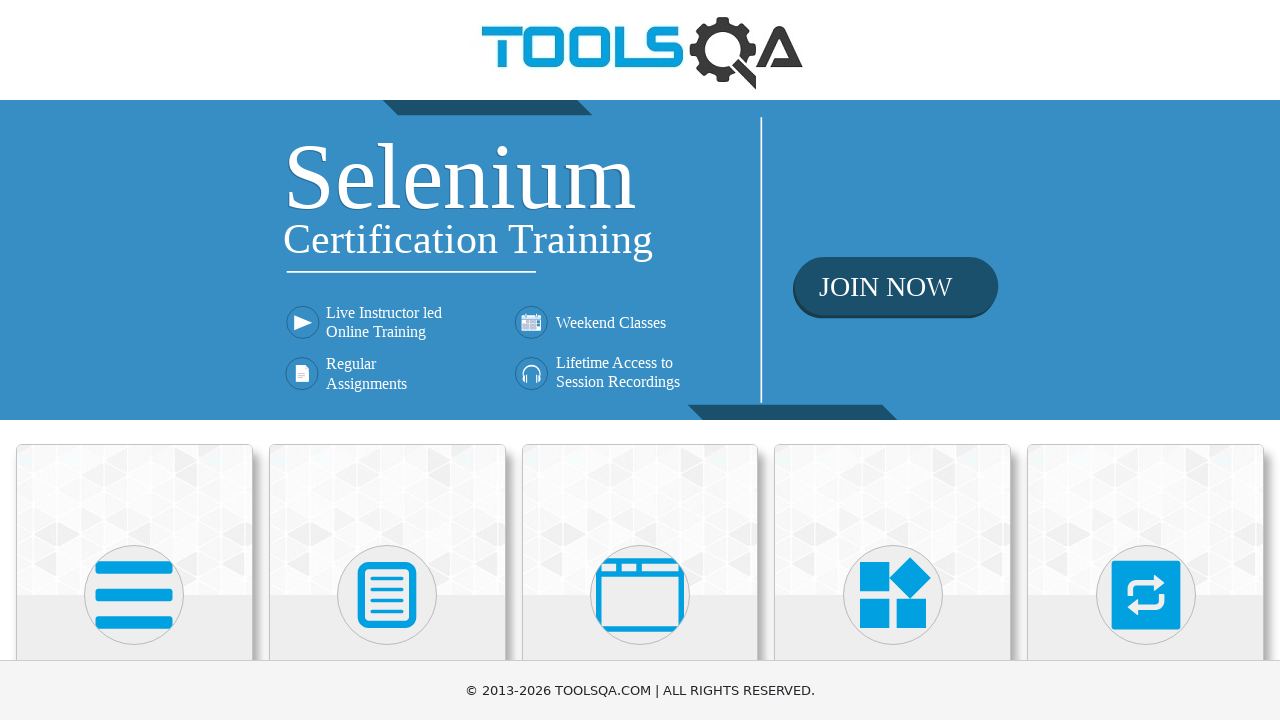

Navigated to DemoQA website
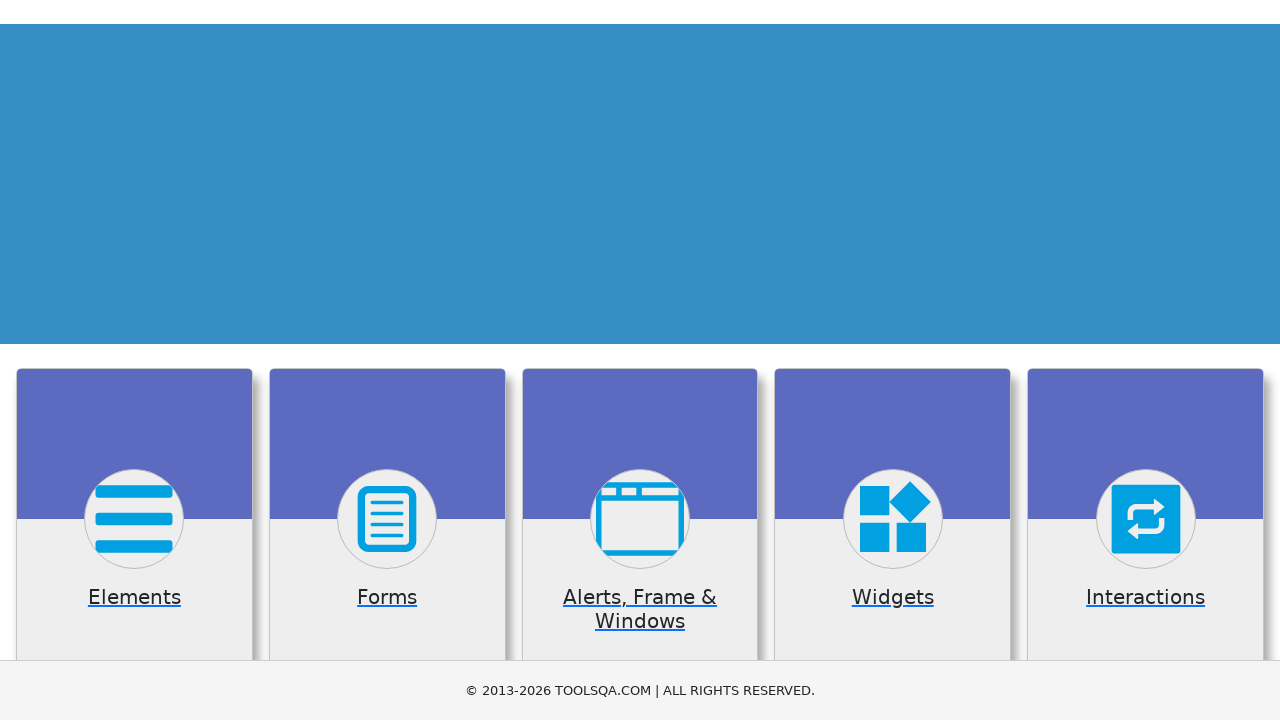

Clicked on Elements section to access form elements at (134, 360) on xpath=.//*/h5[text()='Elements']
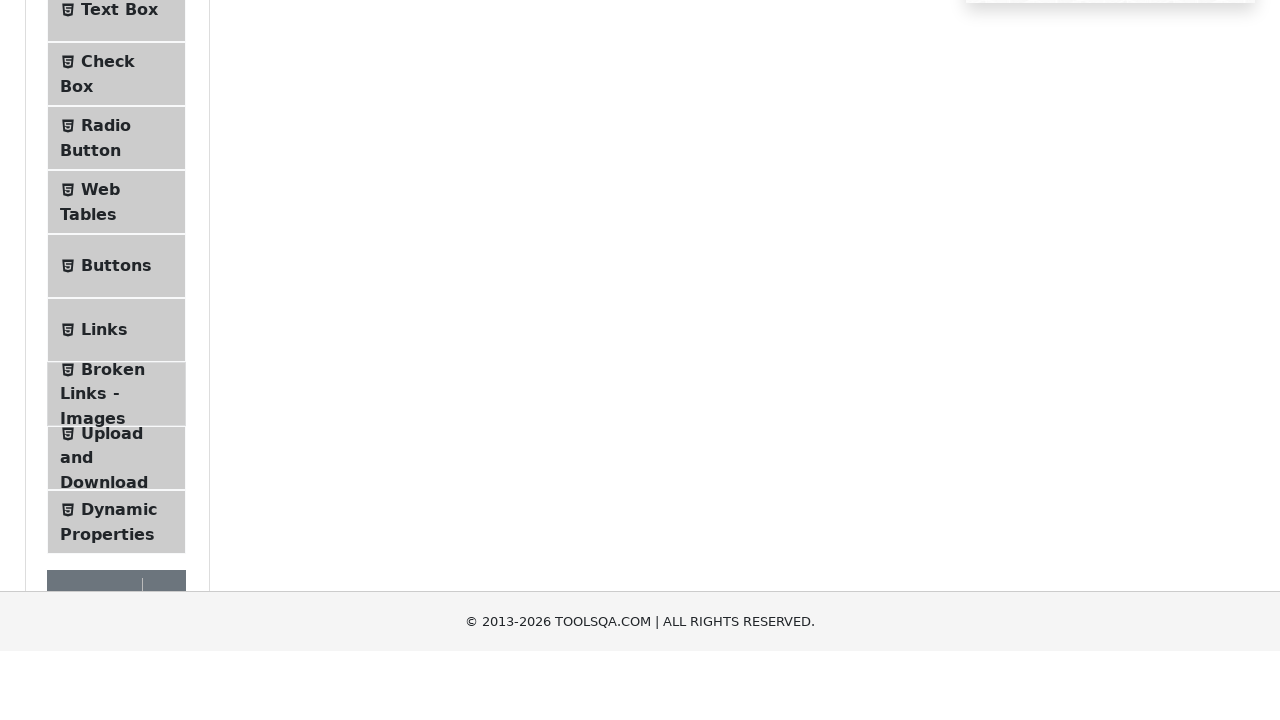

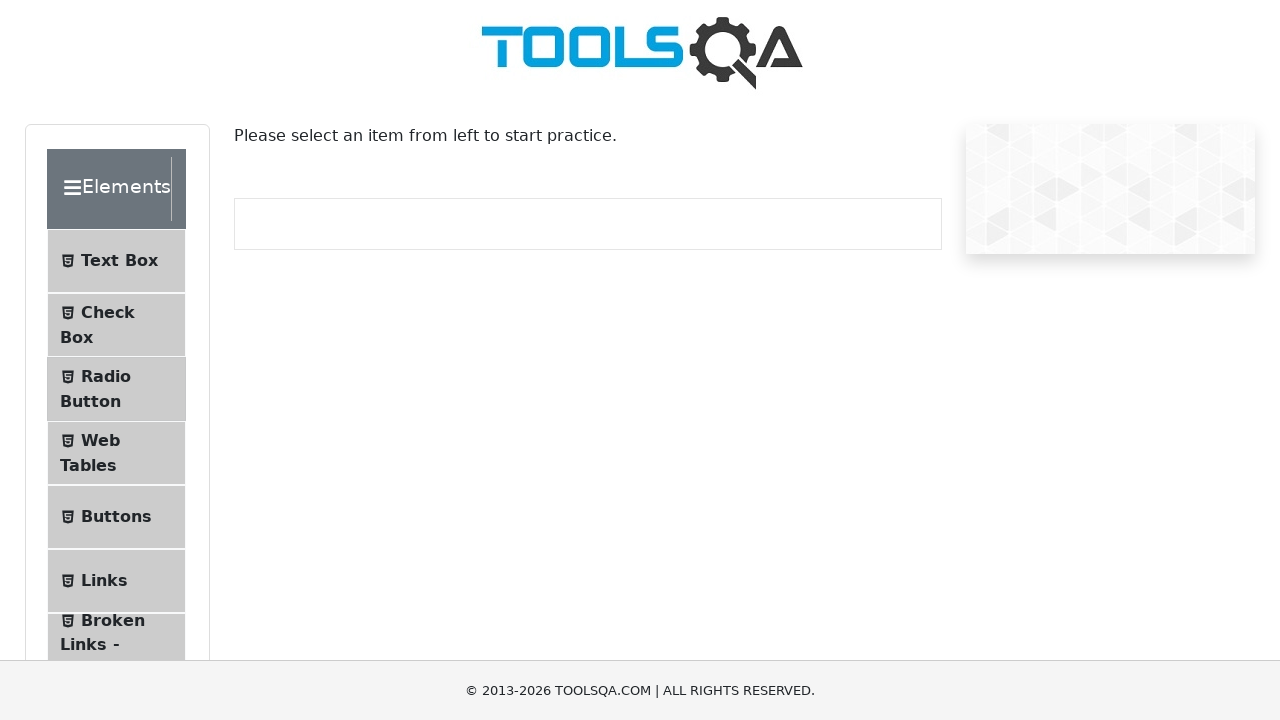